Tests that the Clear completed button is hidden when there are no completed items

Starting URL: https://demo.playwright.dev/todomvc

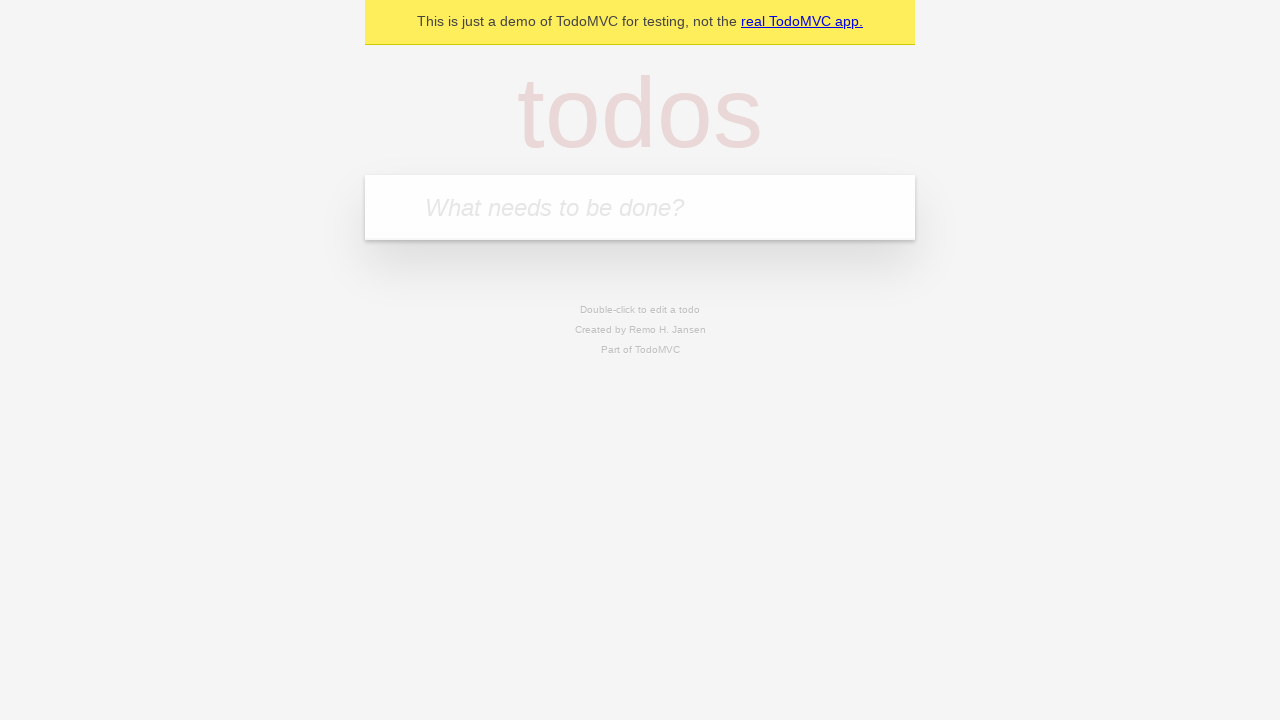

Filled todo input with 'buy some cheese' on internal:attr=[placeholder="What needs to be done?"i]
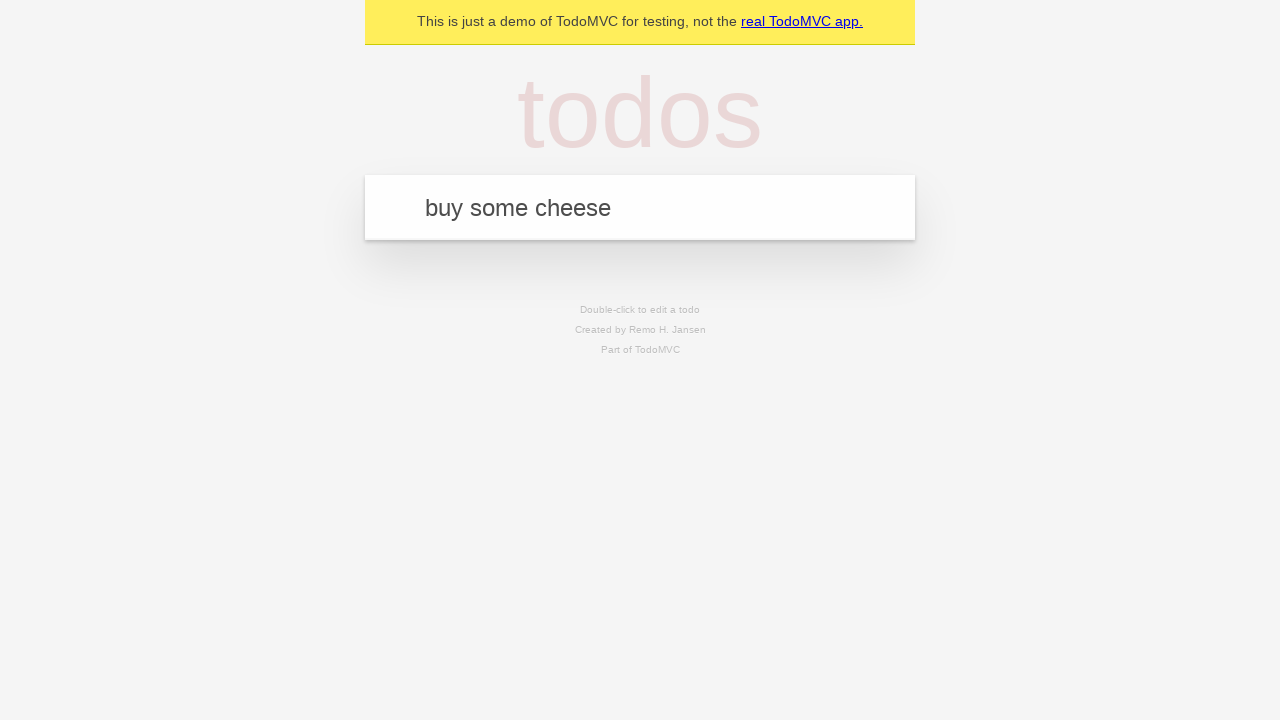

Pressed Enter to create todo 'buy some cheese' on internal:attr=[placeholder="What needs to be done?"i]
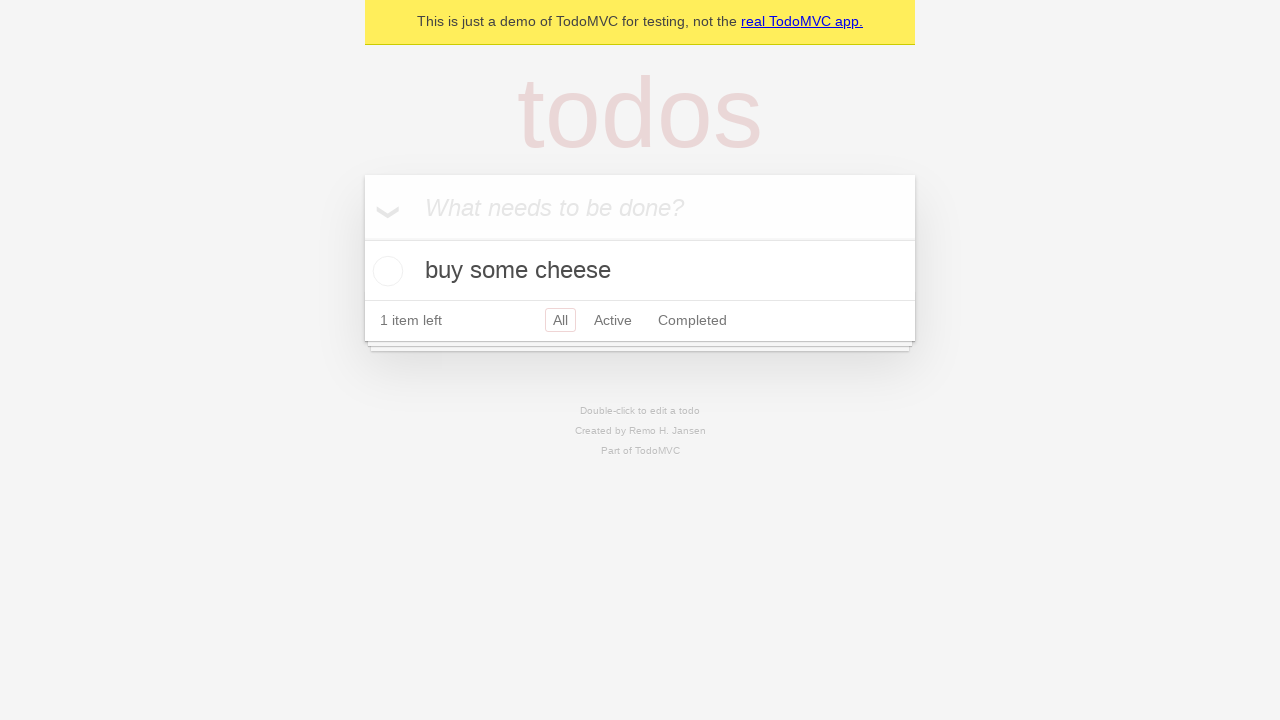

Filled todo input with 'feed the cat' on internal:attr=[placeholder="What needs to be done?"i]
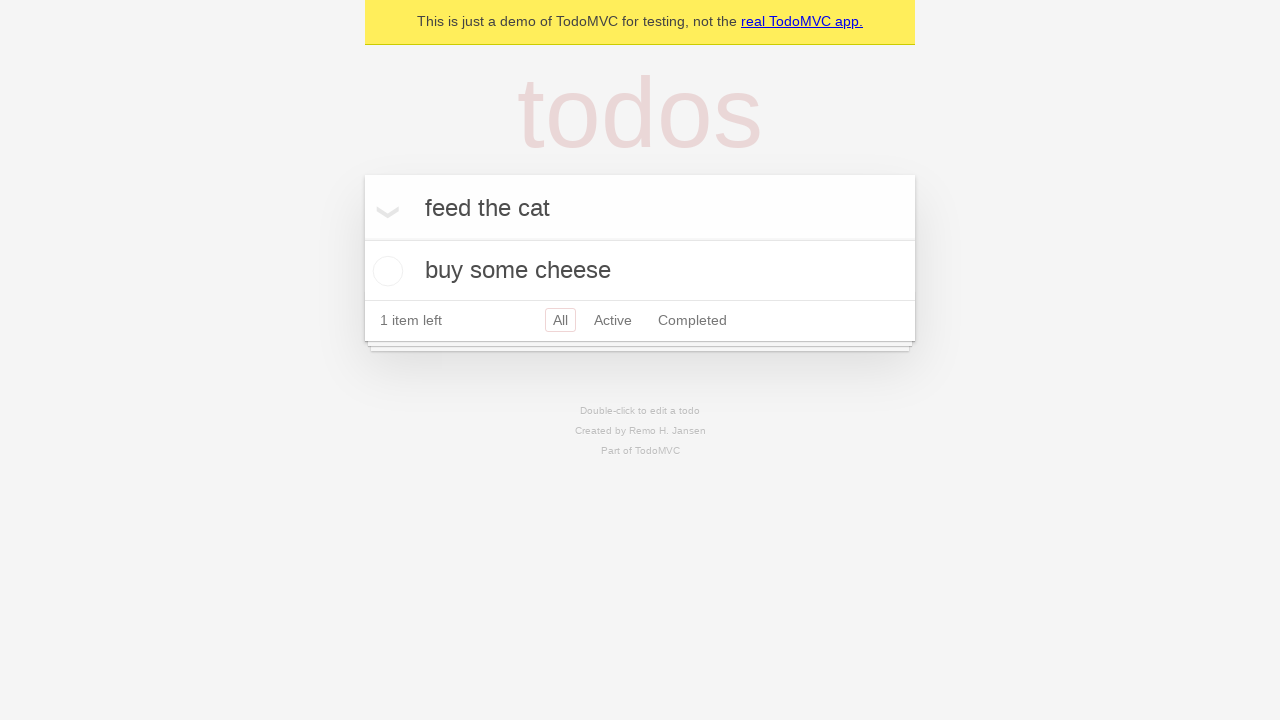

Pressed Enter to create todo 'feed the cat' on internal:attr=[placeholder="What needs to be done?"i]
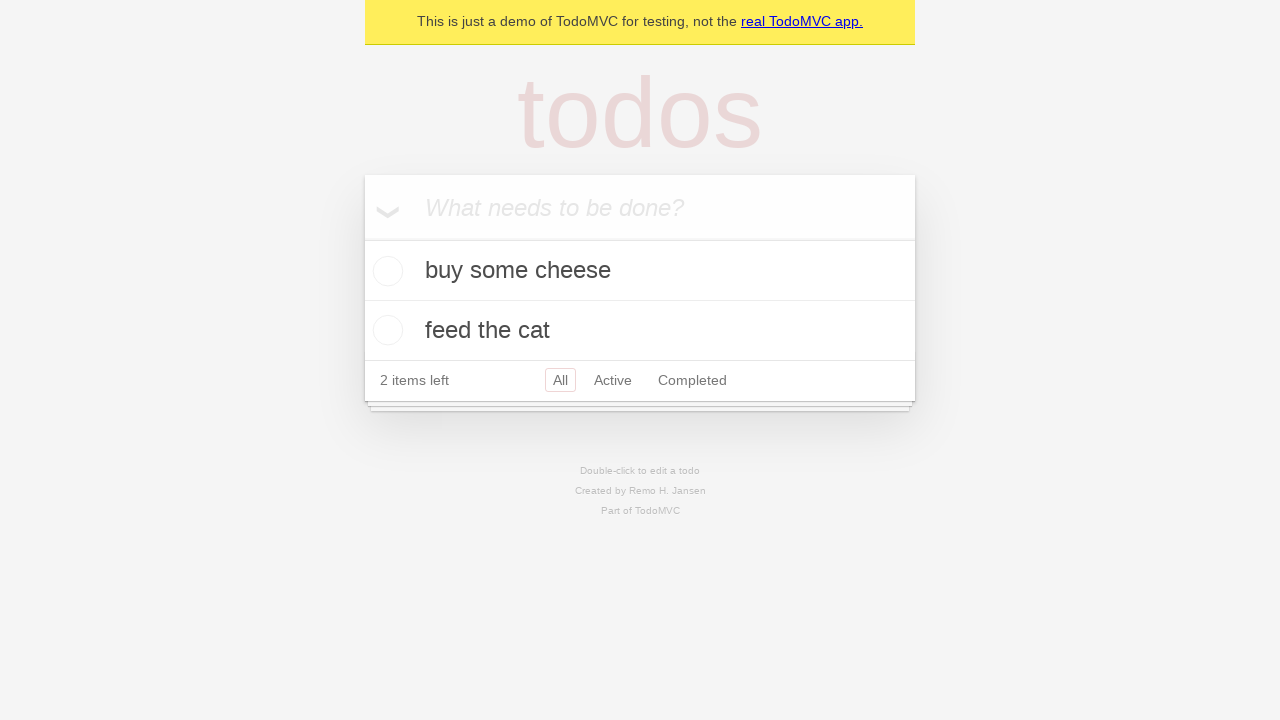

Filled todo input with 'book a doctors appointment' on internal:attr=[placeholder="What needs to be done?"i]
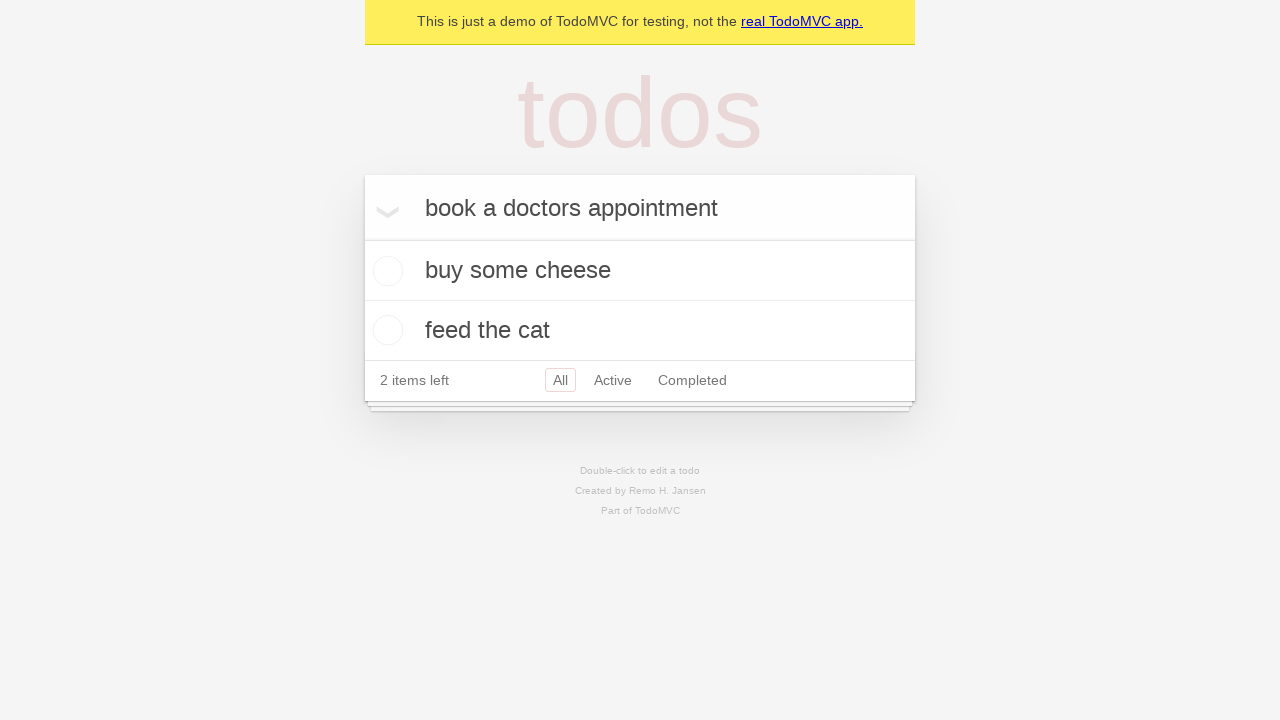

Pressed Enter to create todo 'book a doctors appointment' on internal:attr=[placeholder="What needs to be done?"i]
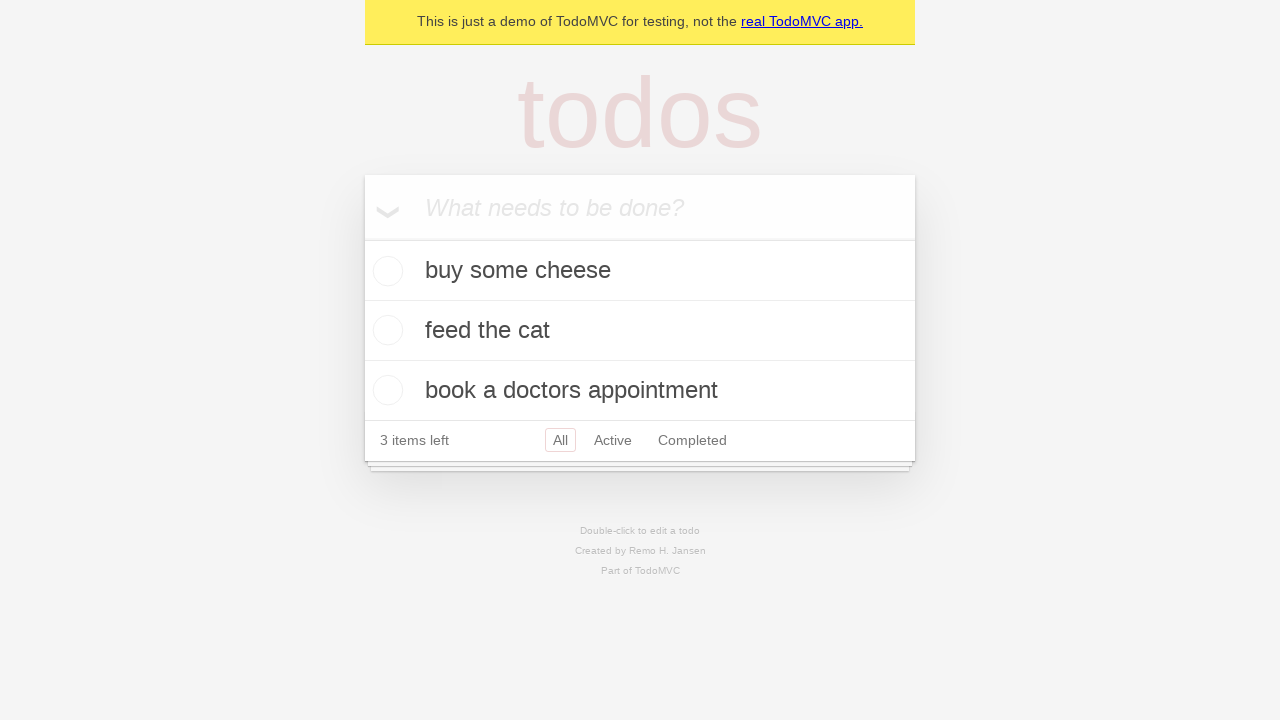

Waited for todos to be created and visible
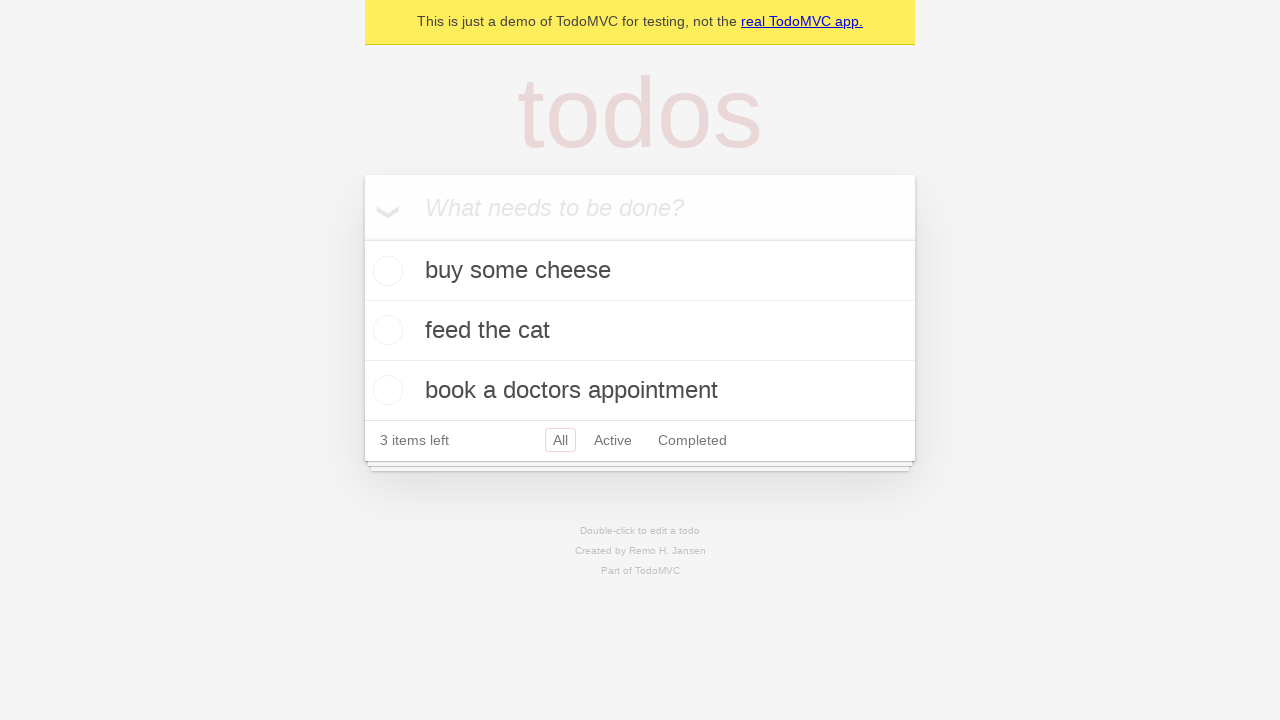

Checked the first todo item as completed at (385, 271) on .todo-list li .toggle >> nth=0
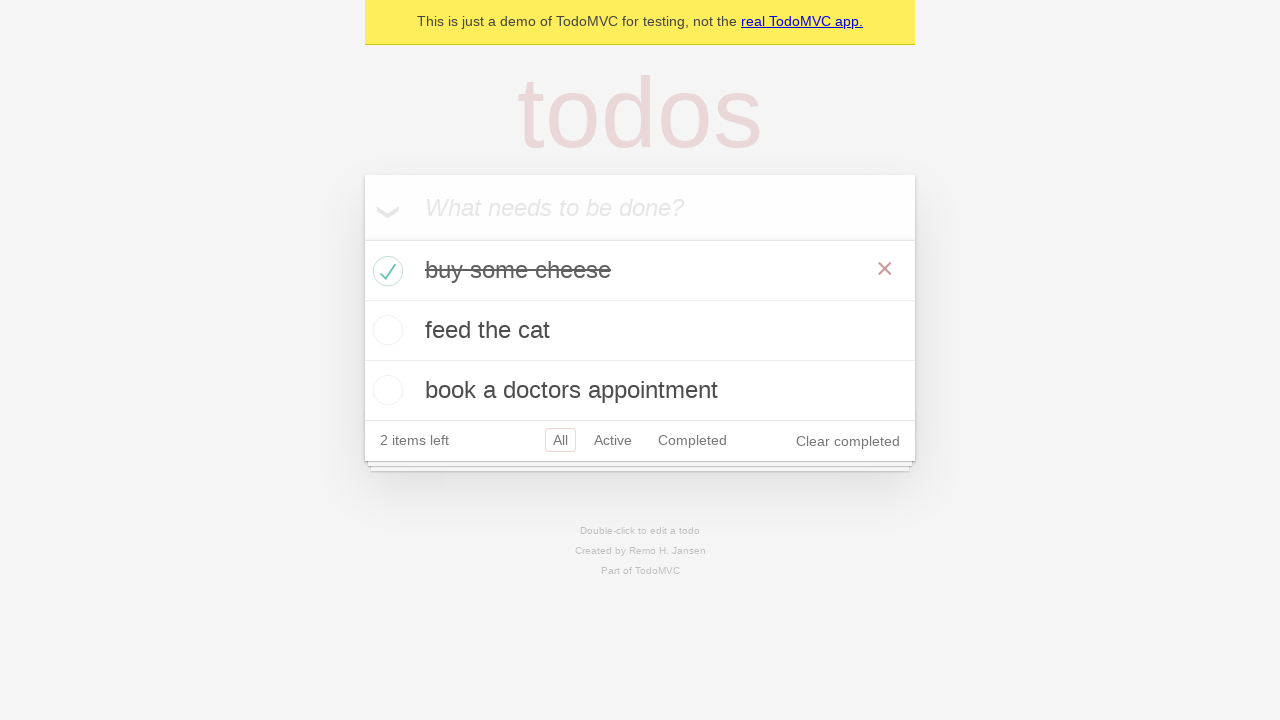

Clicked 'Clear completed' button at (848, 441) on internal:role=button[name="Clear completed"i]
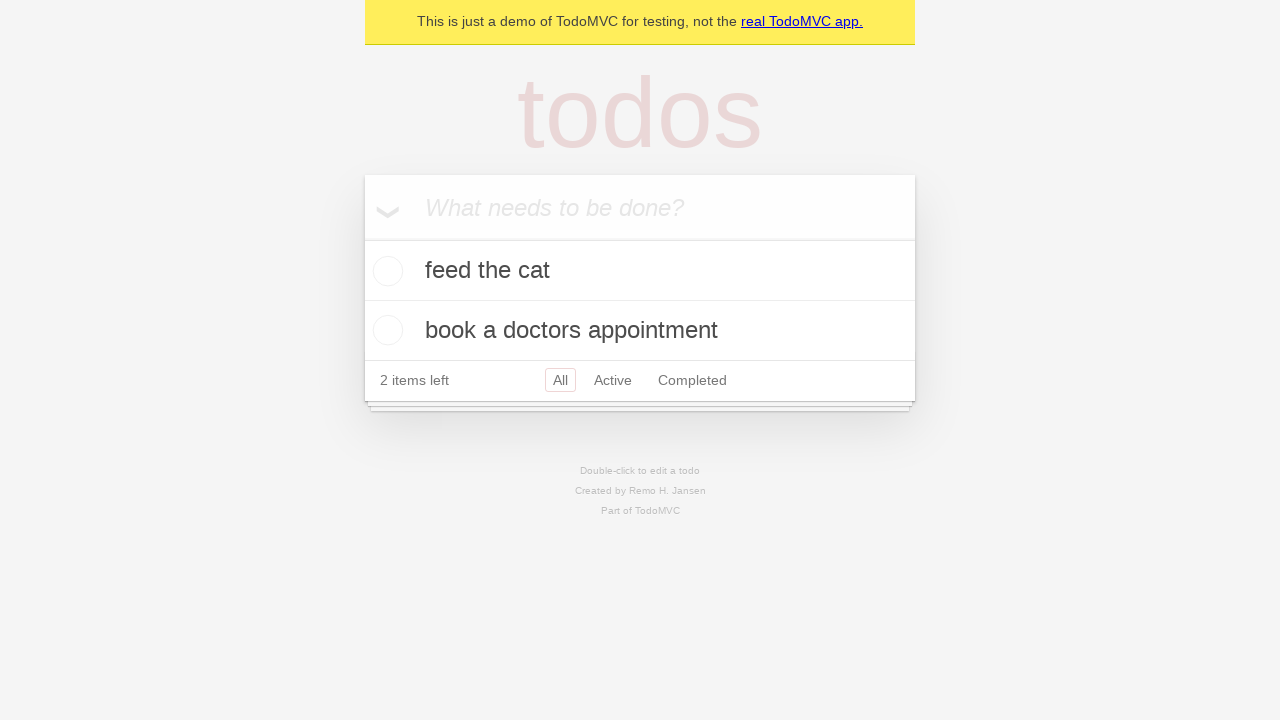

Waited for 'Clear completed' button to be hidden
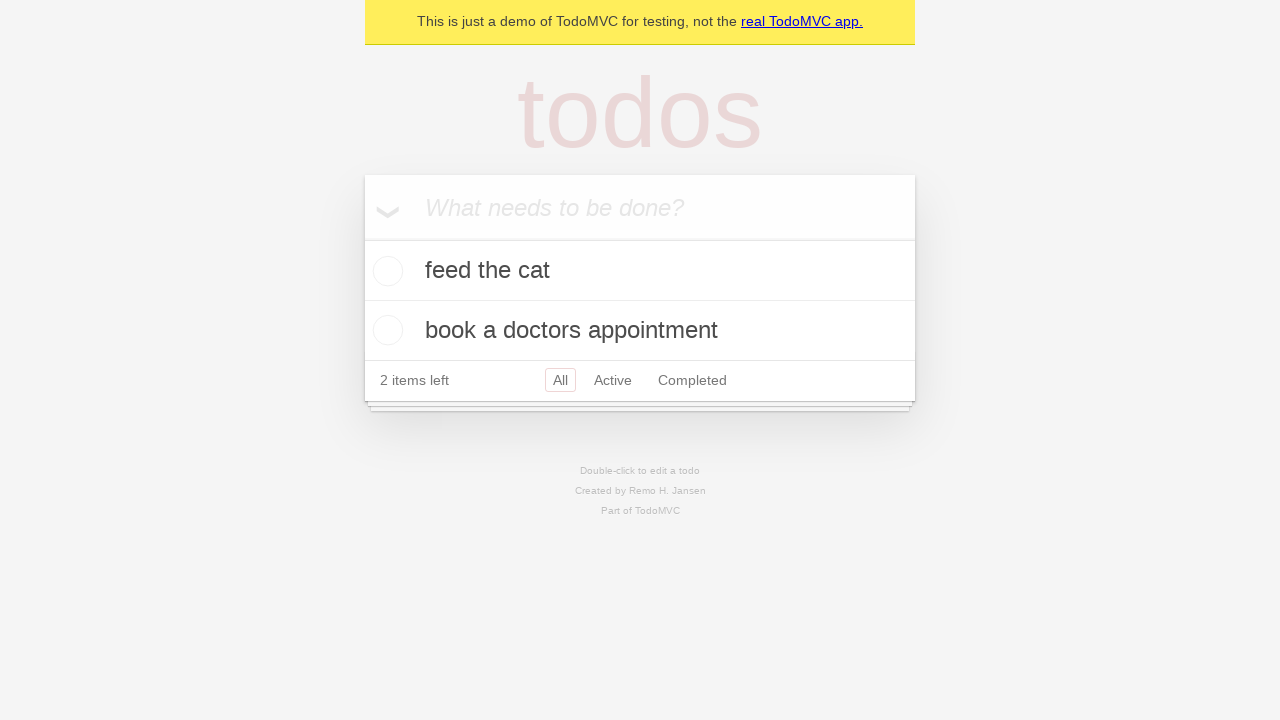

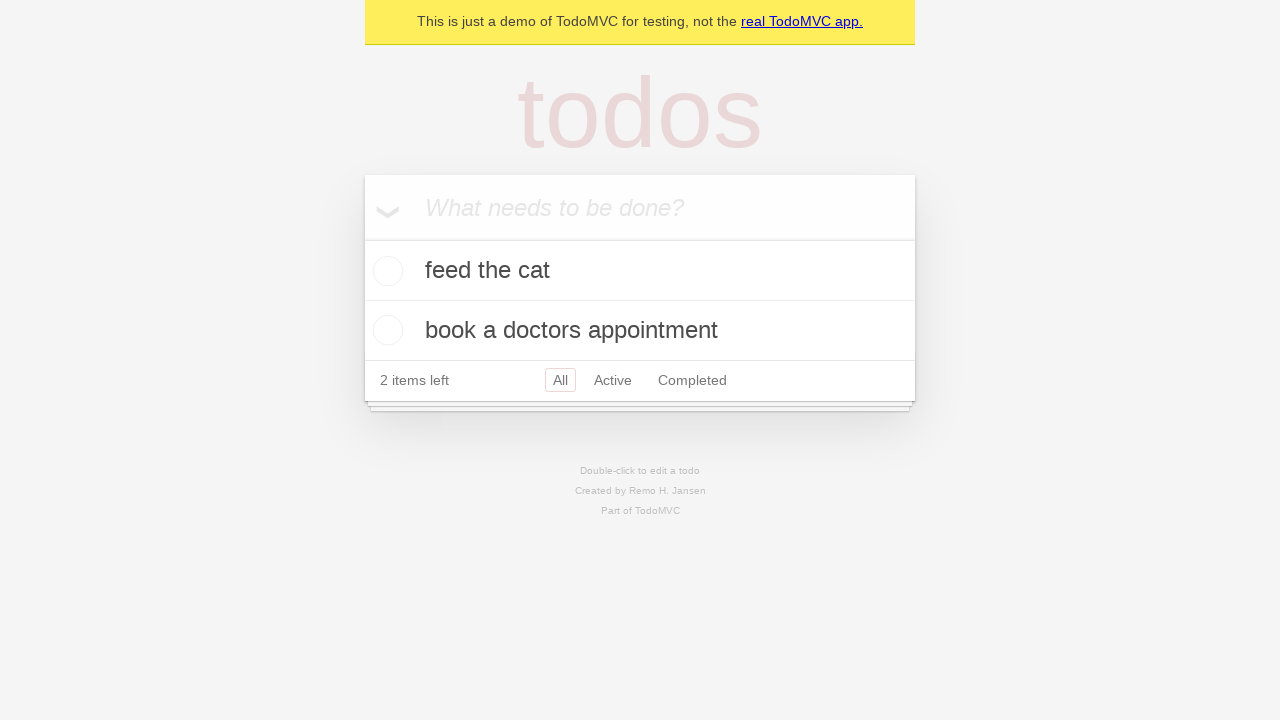